Tests form interaction by selecting a checkbox for hobbies and attempting to select a radio button for gender on the DemoQA practice form

Starting URL: https://demoqa.com/automation-practice-form

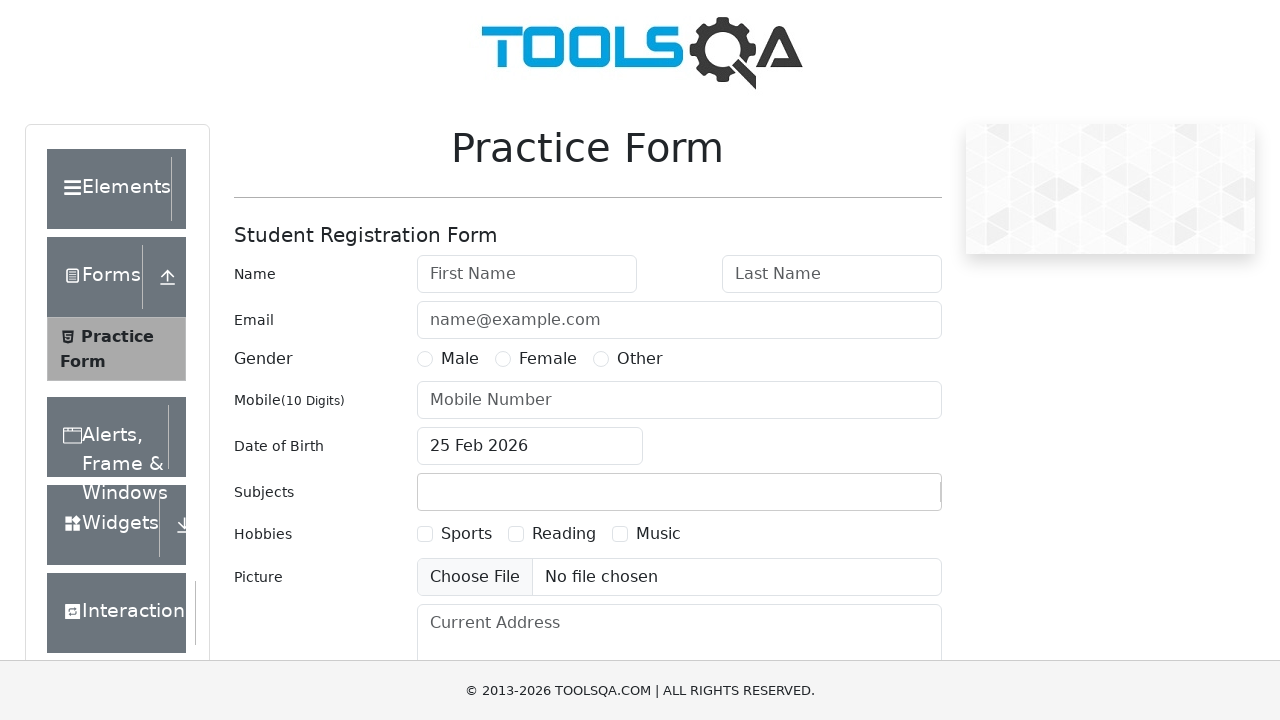

Clicked Sports hobby checkbox at (466, 534) on xpath=//label[@for='hobbies-checkbox-1']
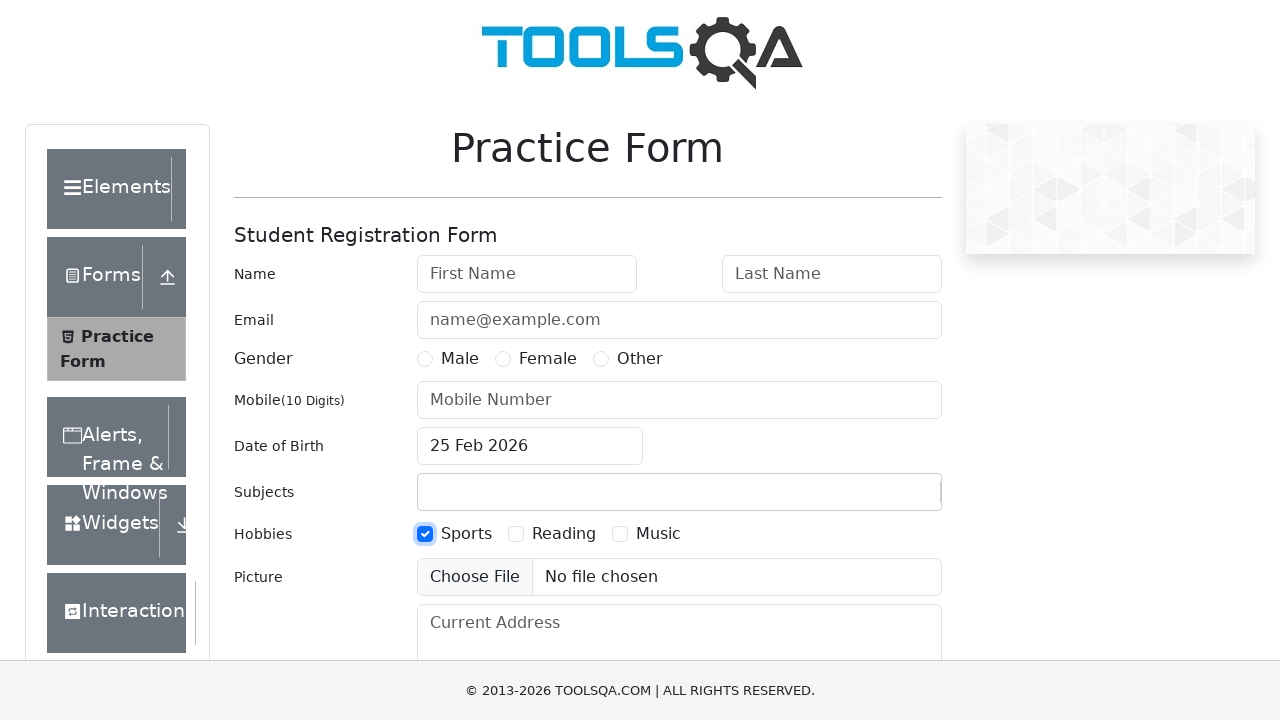

Clicked Male radio button for gender selection at (460, 359) on xpath=//label[@for='gender-radio-1']
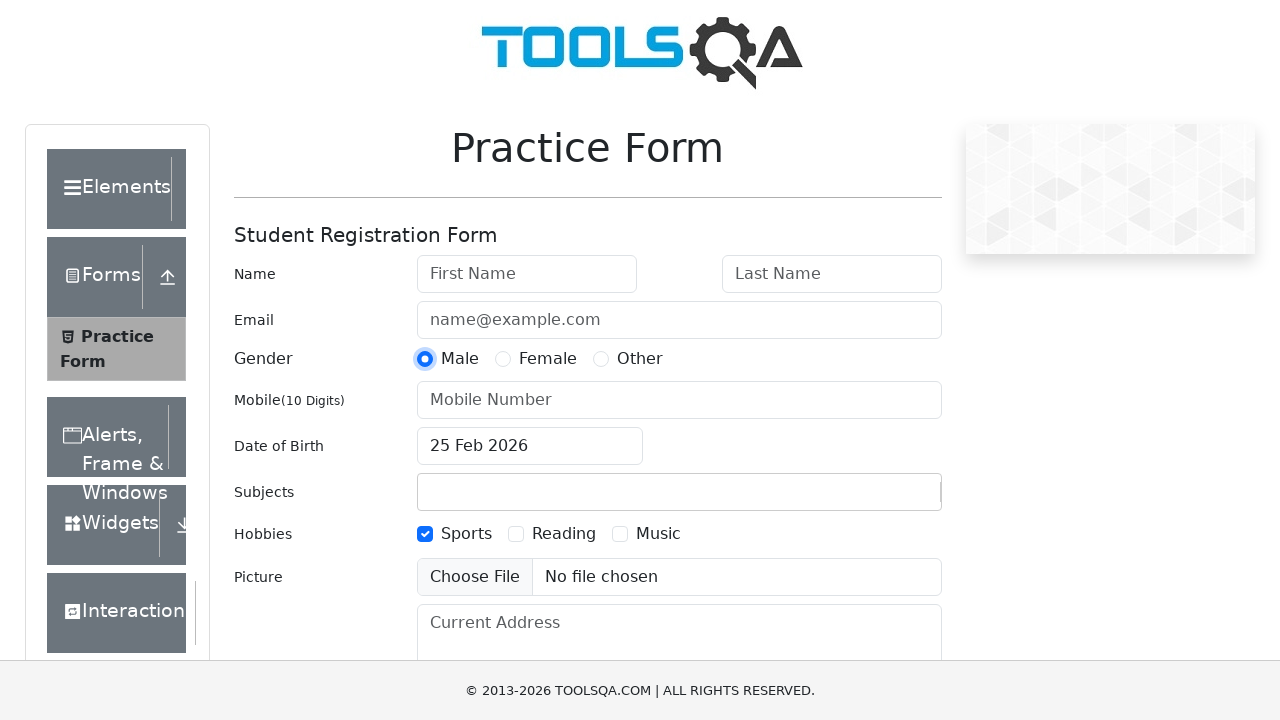

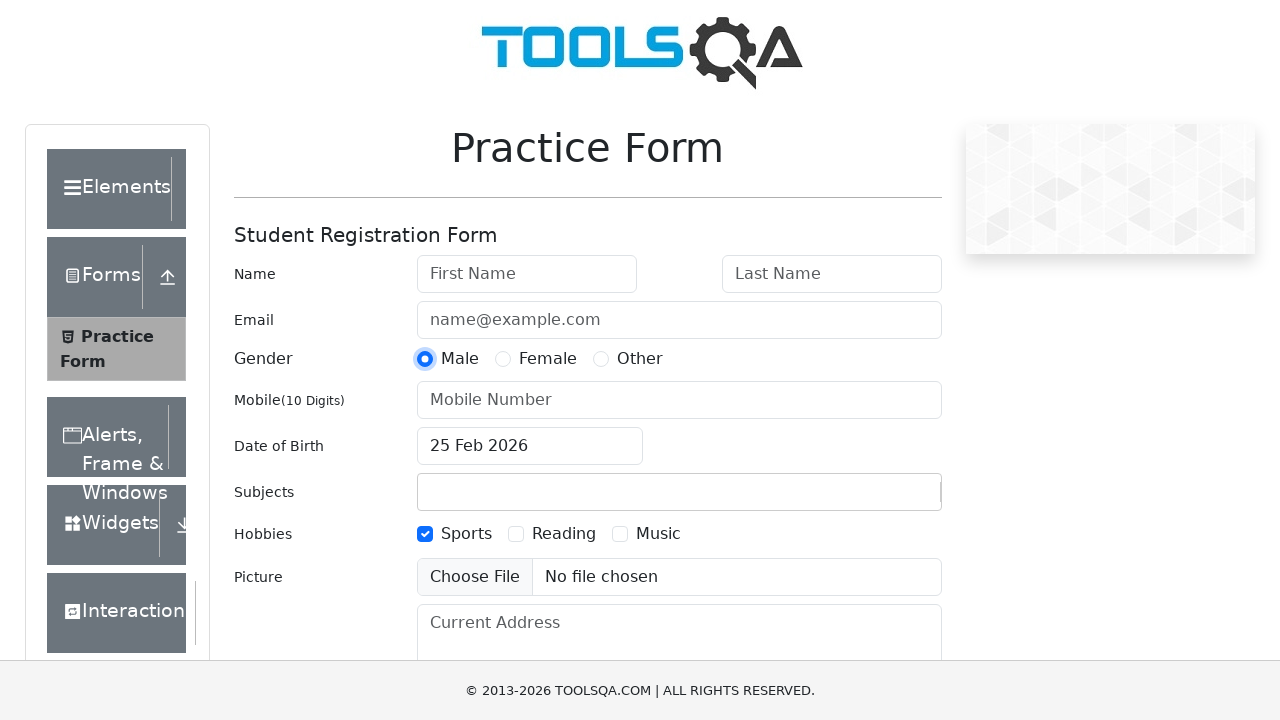